Tests complete banking workflow: creates customer, opens account, logs in as customer, performs deposit and withdrawal transactions, and navigates to transaction history

Starting URL: https://www.globalsqa.com/angularJs-protractor/BankingProject/

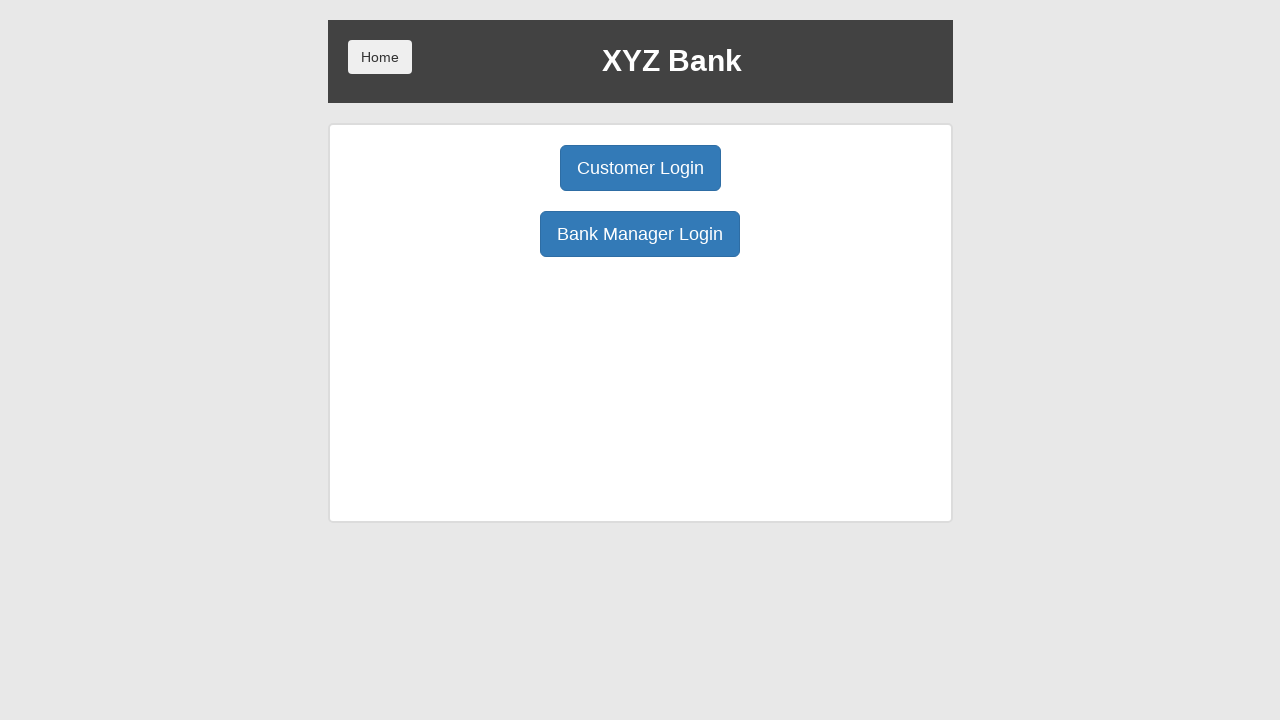

Clicked Bank Manager Login button at (640, 234) on internal:role=button[name="Bank Manager Login"i]
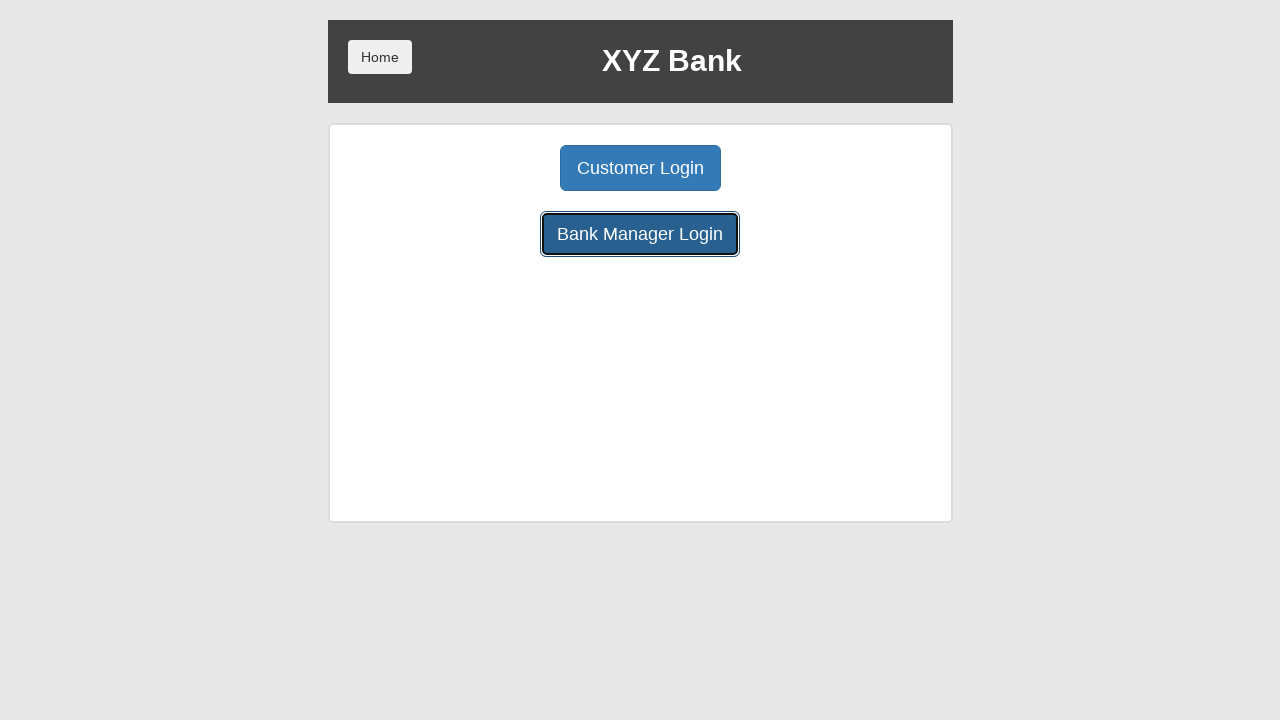

Clicked Add Customer button at (502, 168) on internal:role=button[name="Add Customer"i]
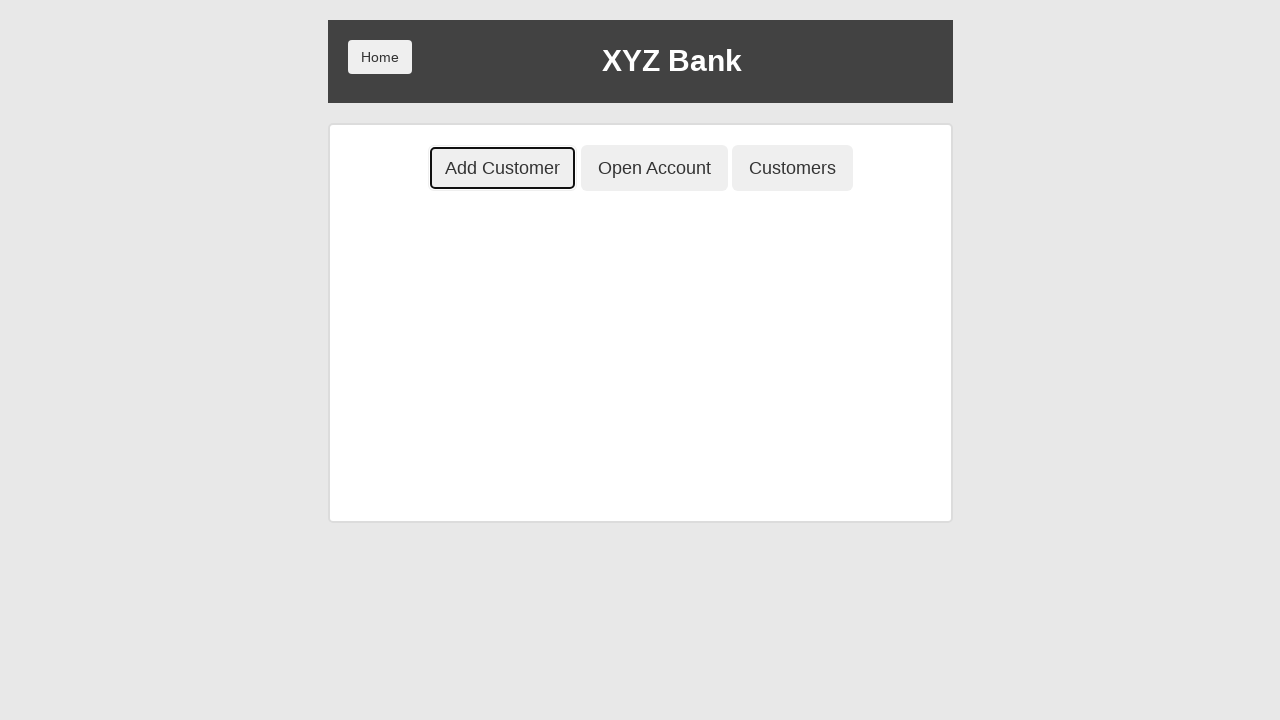

Filled first name field with 'Tester' on internal:attr=[placeholder="First Name"i]
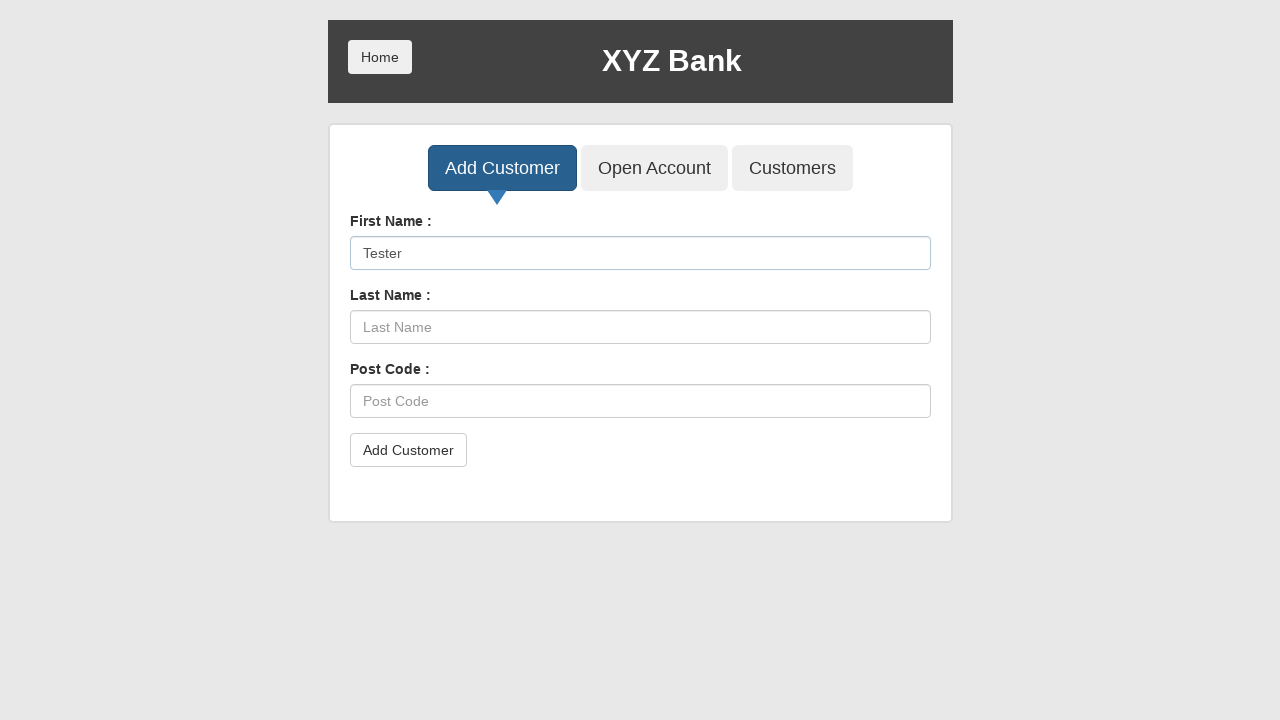

Filled last name field with 'Testerski' on internal:attr=[placeholder="Last Name"i]
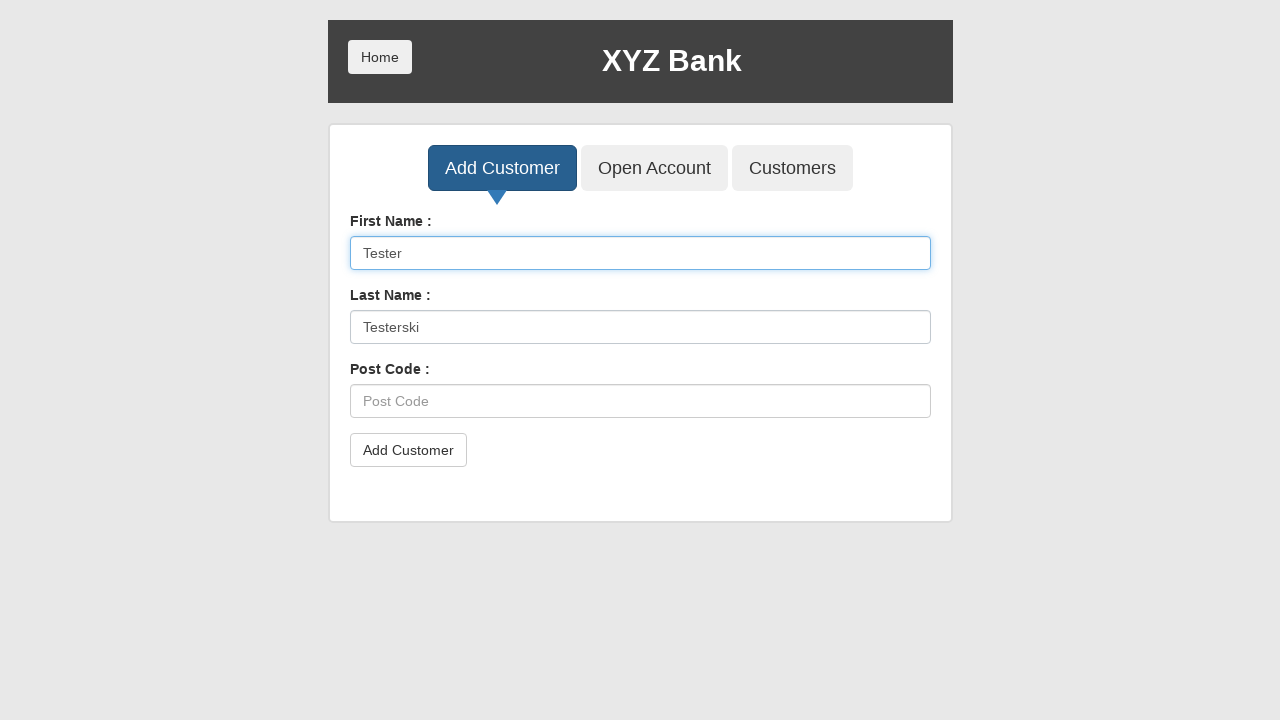

Filled post code field with '111-1' on internal:attr=[placeholder="Post Code"i]
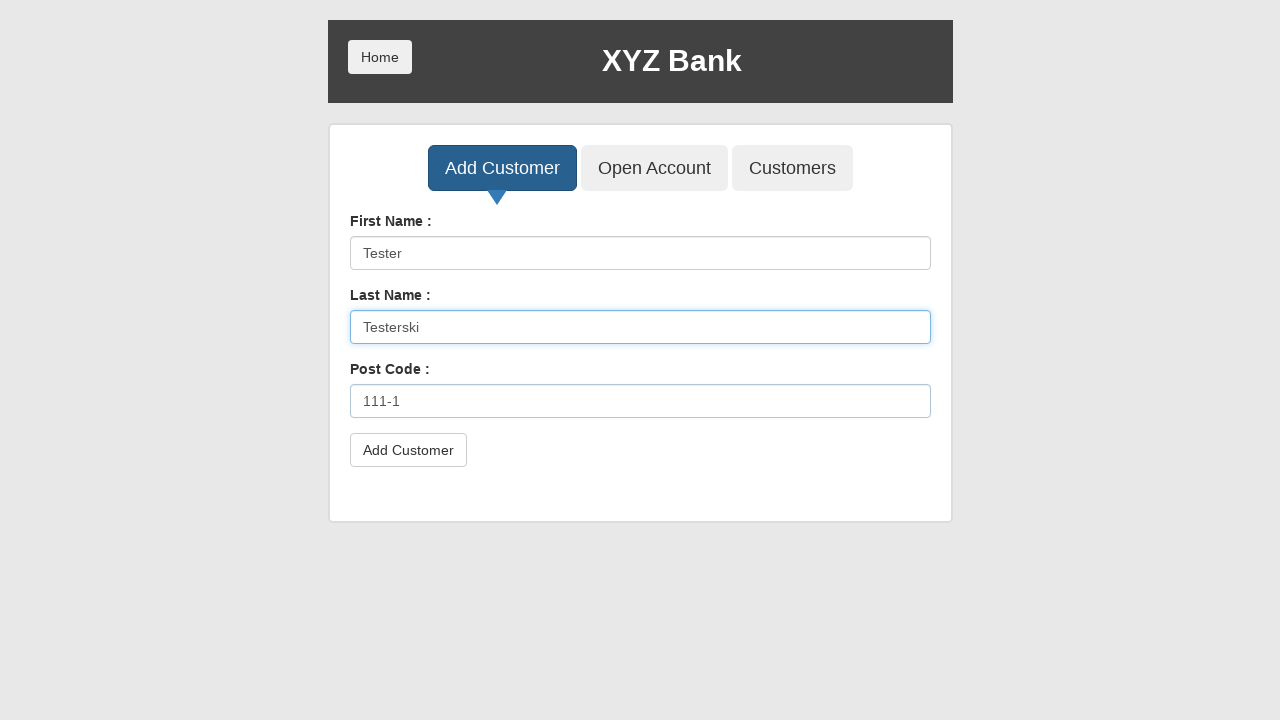

Clicked Add Customer button in form and dismissed confirmation dialog at (408, 450) on form >> internal:role=button[name="Add Customer"i]
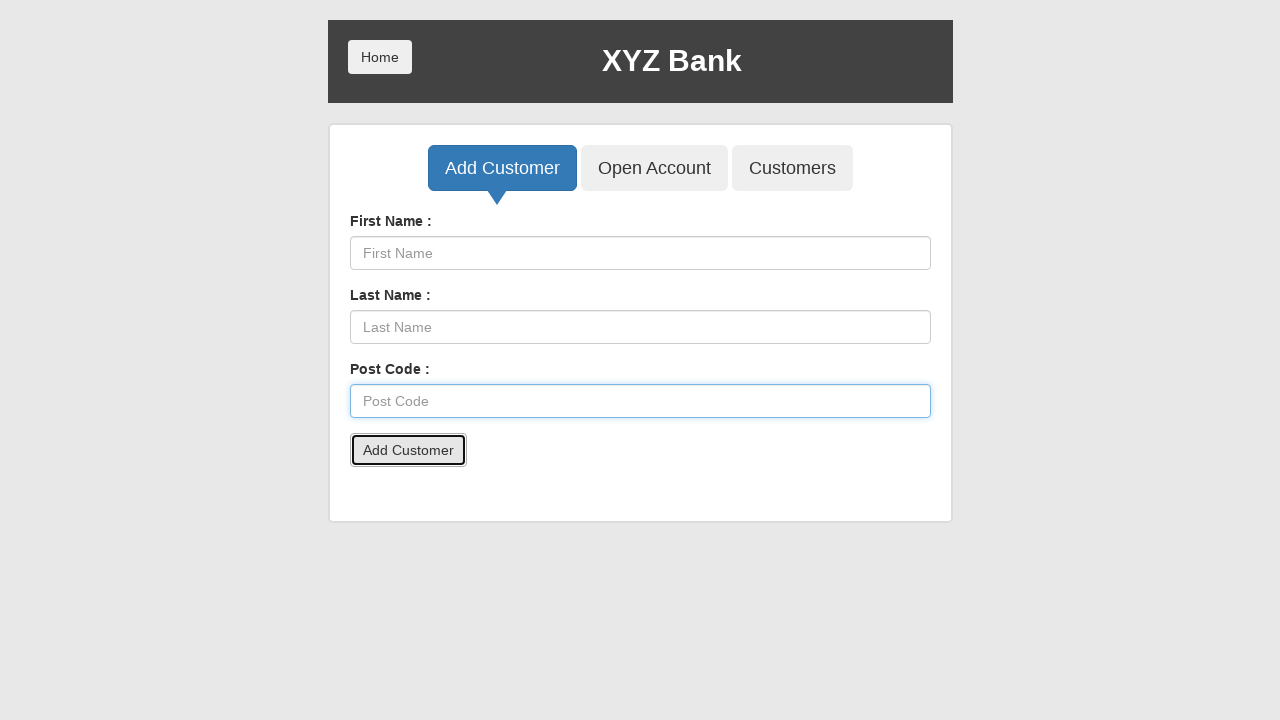

Clicked Open Account button at (654, 168) on internal:role=button[name="Open Account"i]
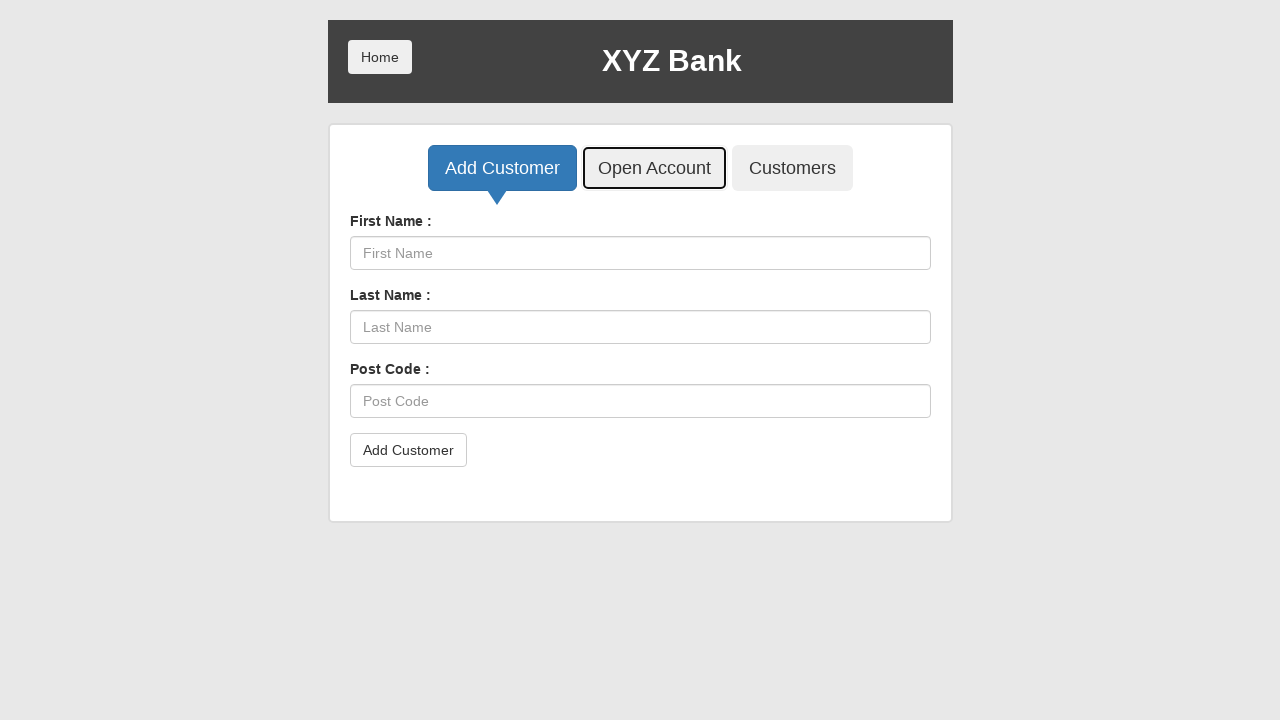

Selected user option 6 from dropdown on #userSelect
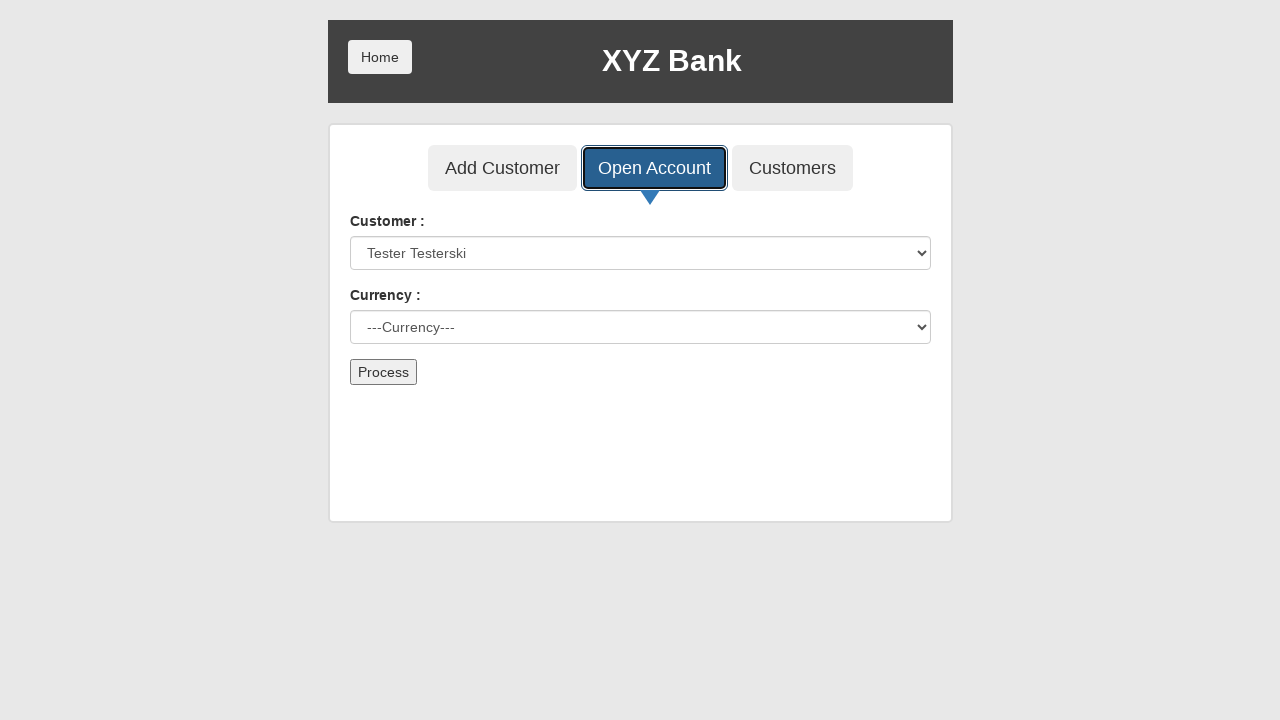

Selected Dollar currency from dropdown on #currency
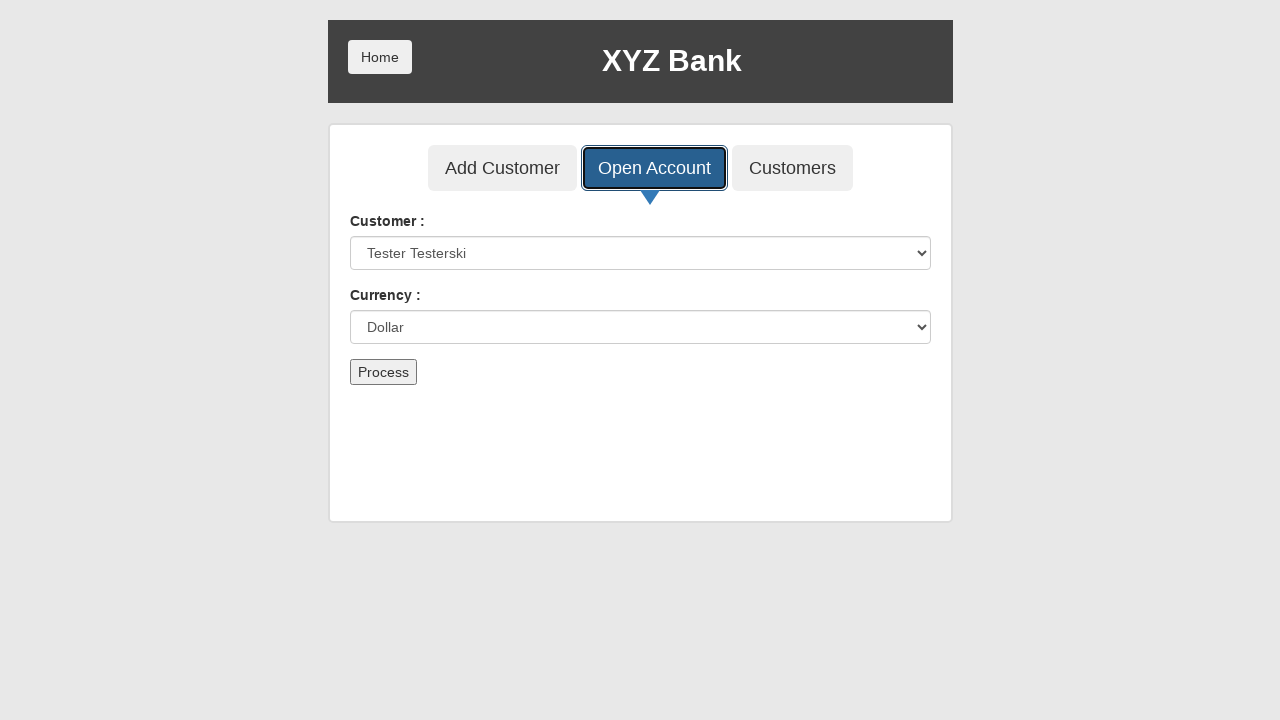

Clicked Process button to create account at (383, 372) on internal:role=button[name="Process"i]
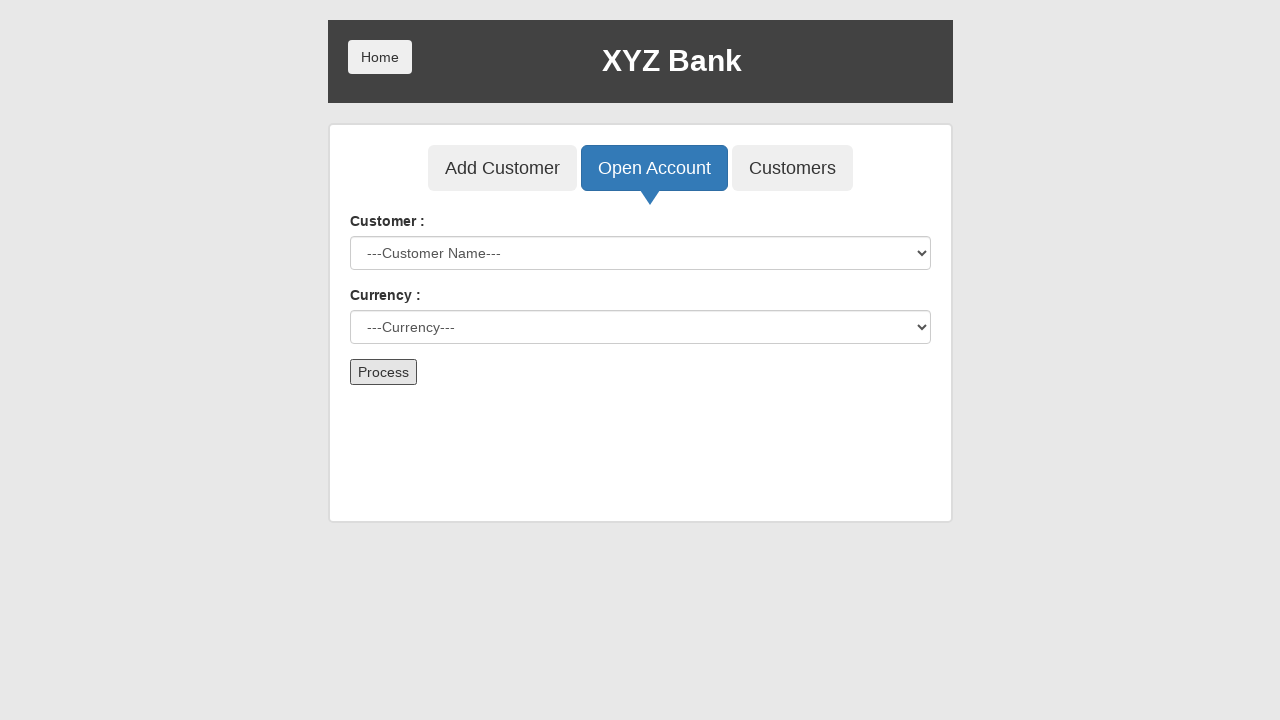

Clicked Home button to return to main page at (380, 57) on internal:role=button[name="Home"i]
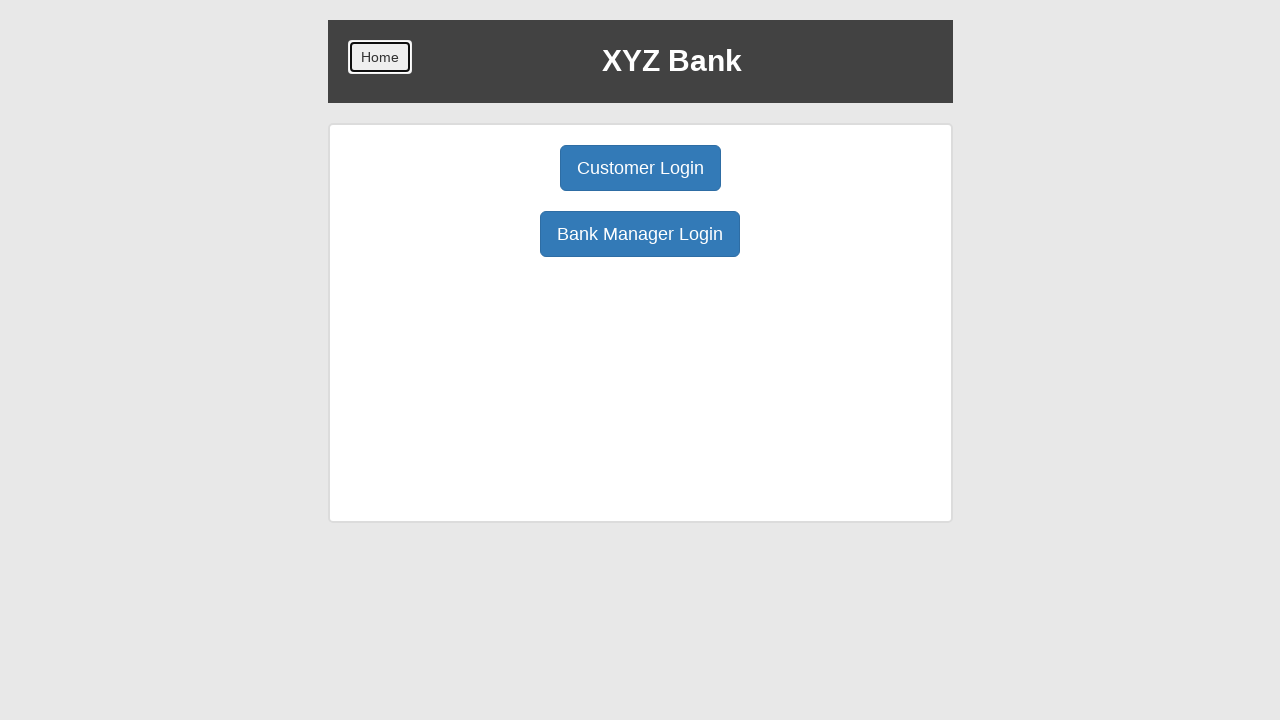

Clicked Customer Login button at (640, 168) on internal:role=button[name="Customer Login"i]
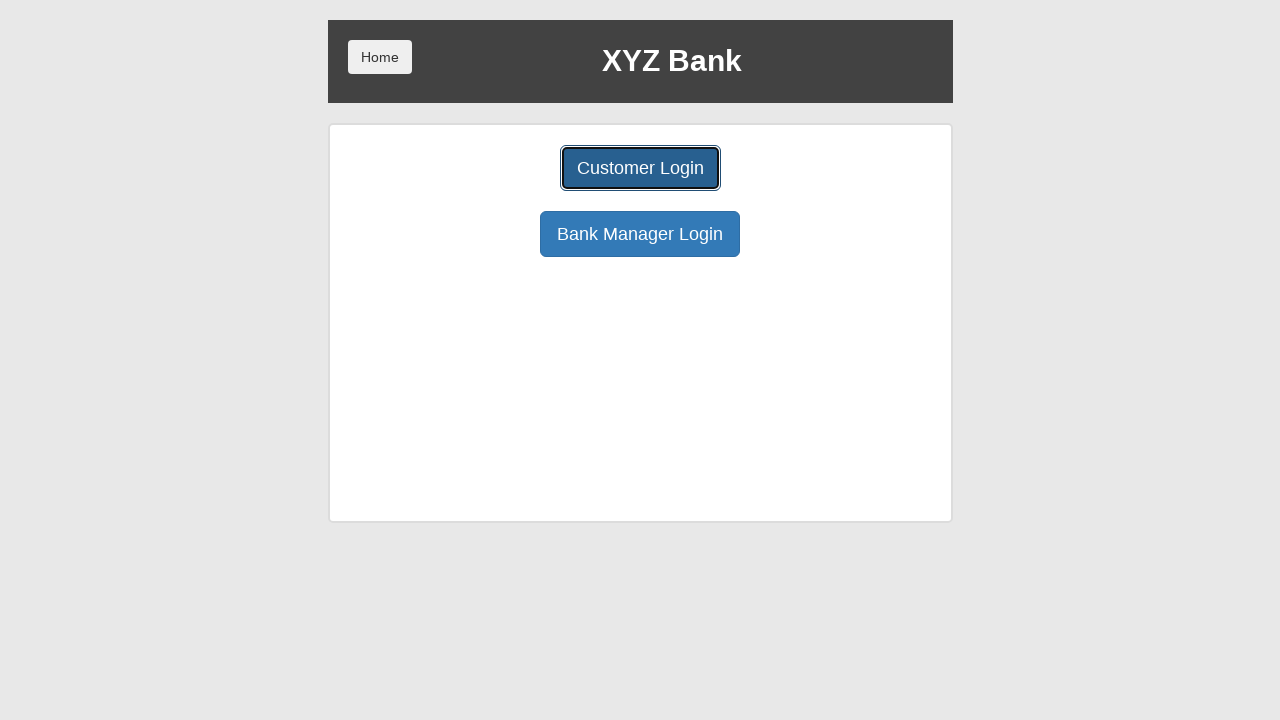

Selected user option 6 from customer login dropdown on #userSelect
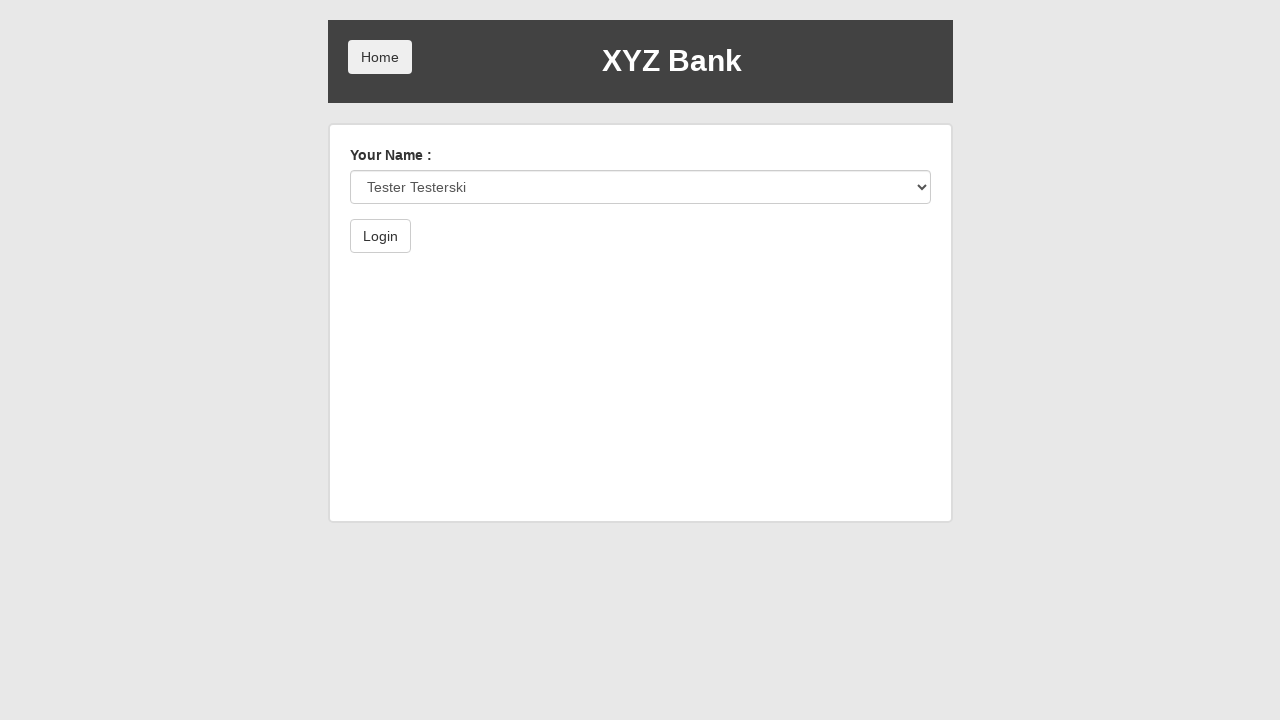

Clicked Login button as customer at (380, 236) on internal:role=button[name="Login"i]
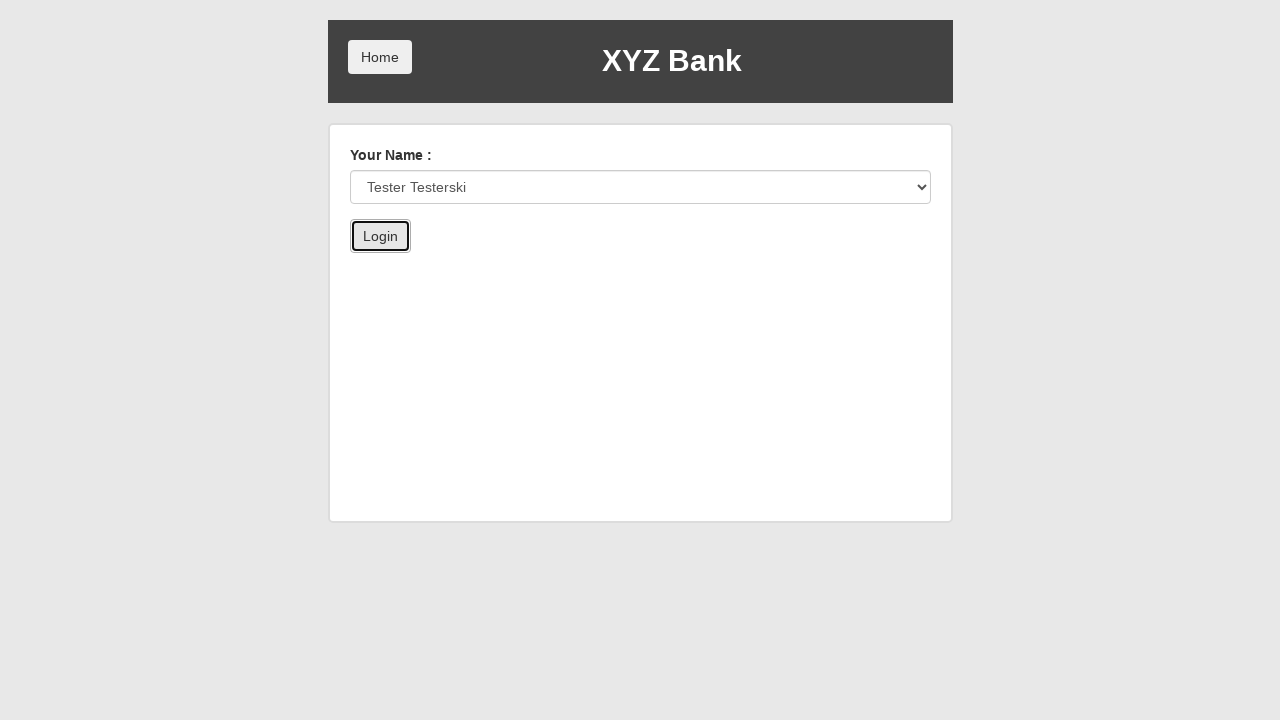

Clicked Deposit button for first transaction at (652, 264) on internal:role=button[name="Deposit"i]
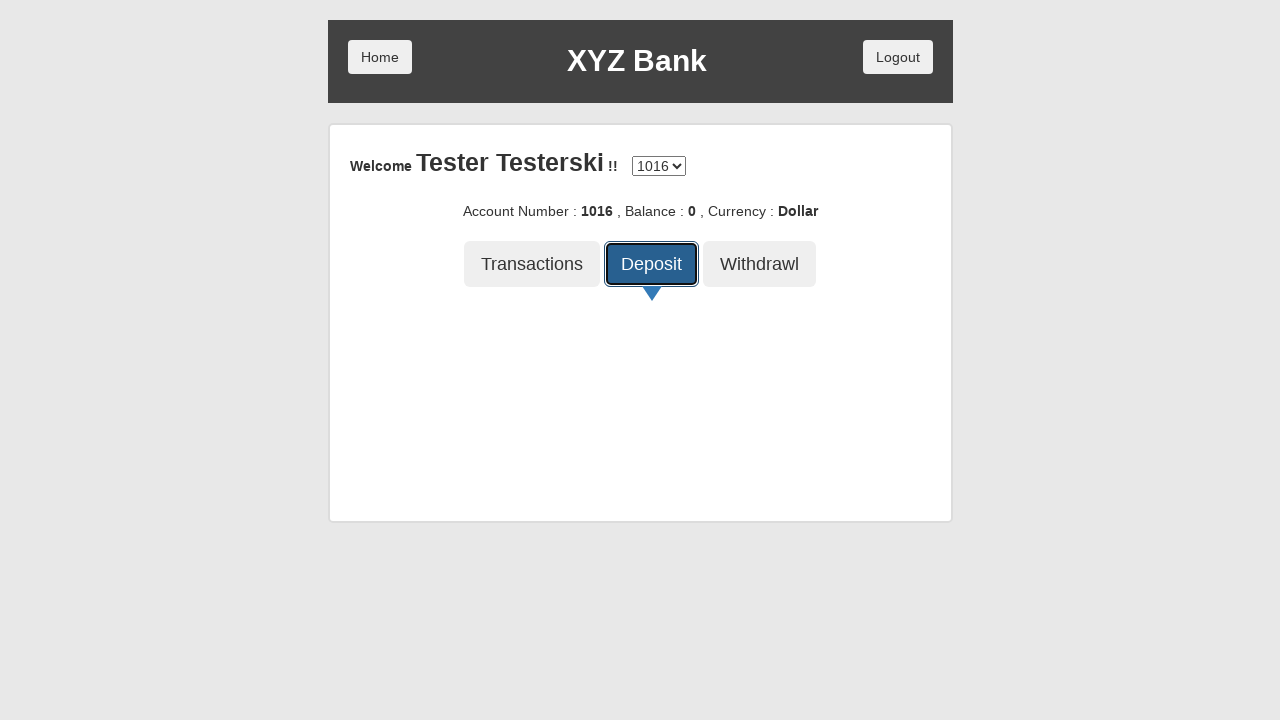

Entered deposit amount 50 on internal:attr=[placeholder="amount"i]
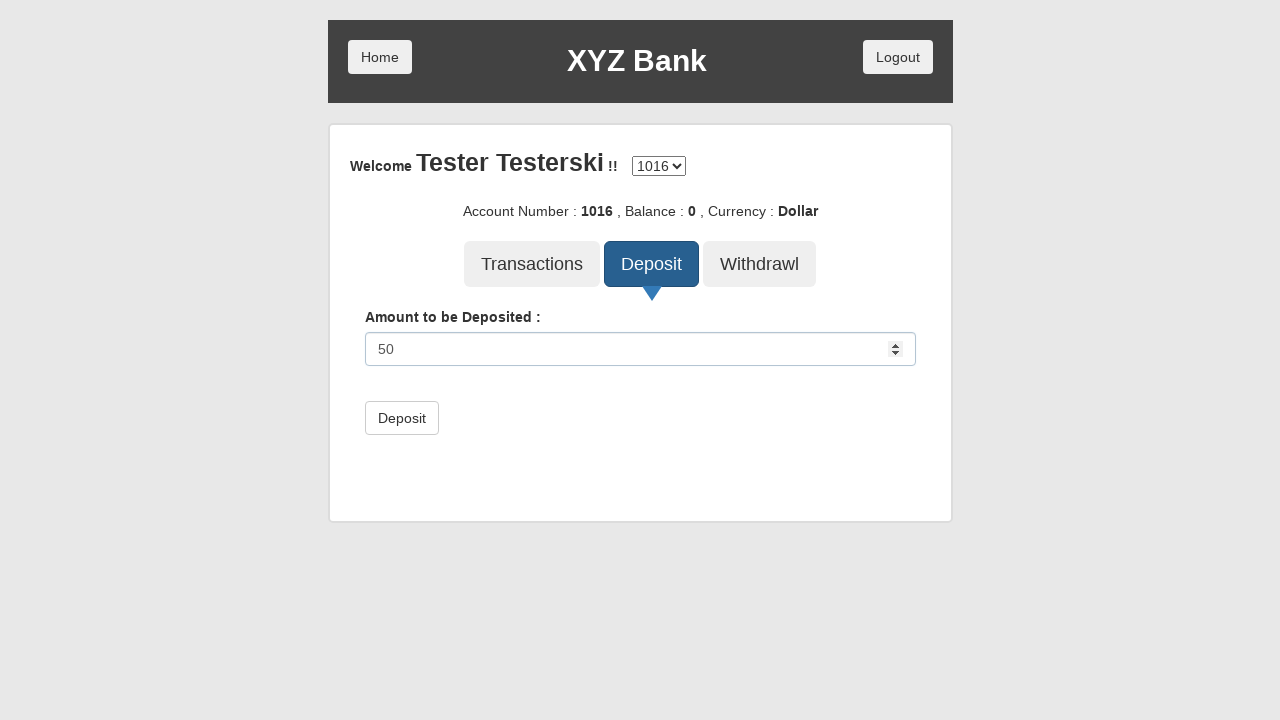

Confirmed first deposit of 50 at (402, 418) on form >> internal:role=button[name="Deposit"i]
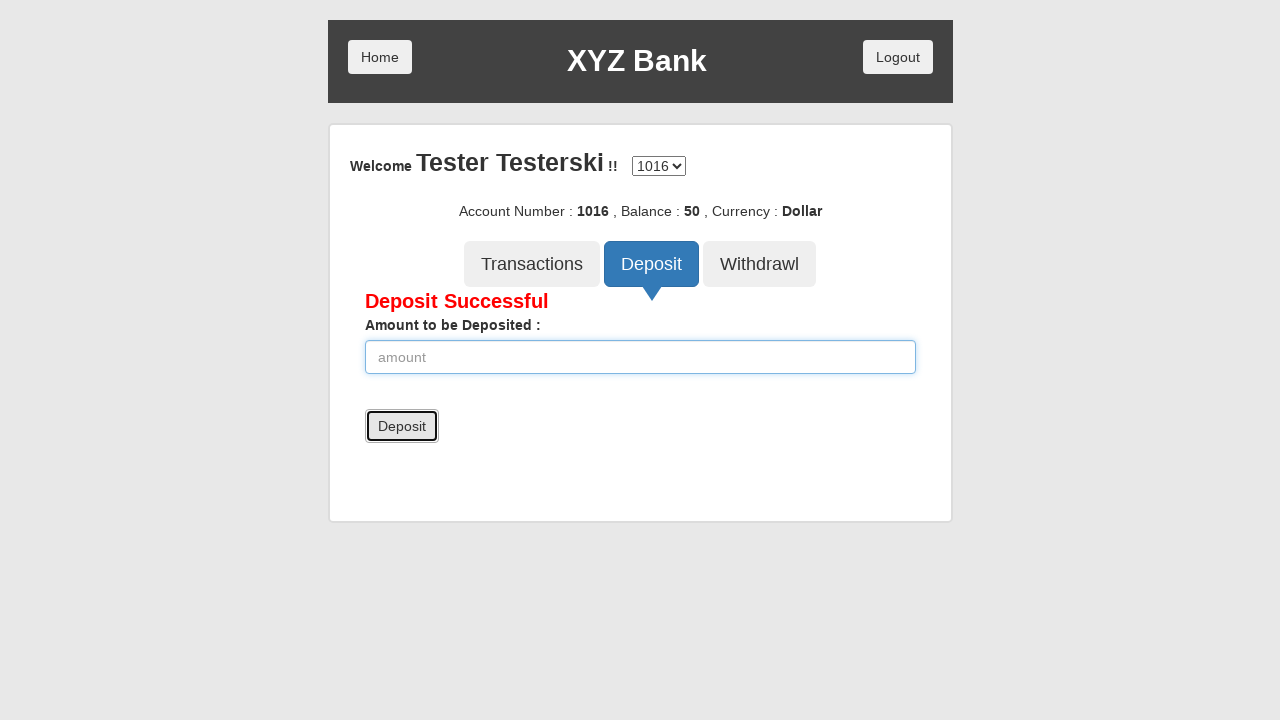

Entered deposit amount 100 for second transaction on internal:attr=[placeholder="amount"i]
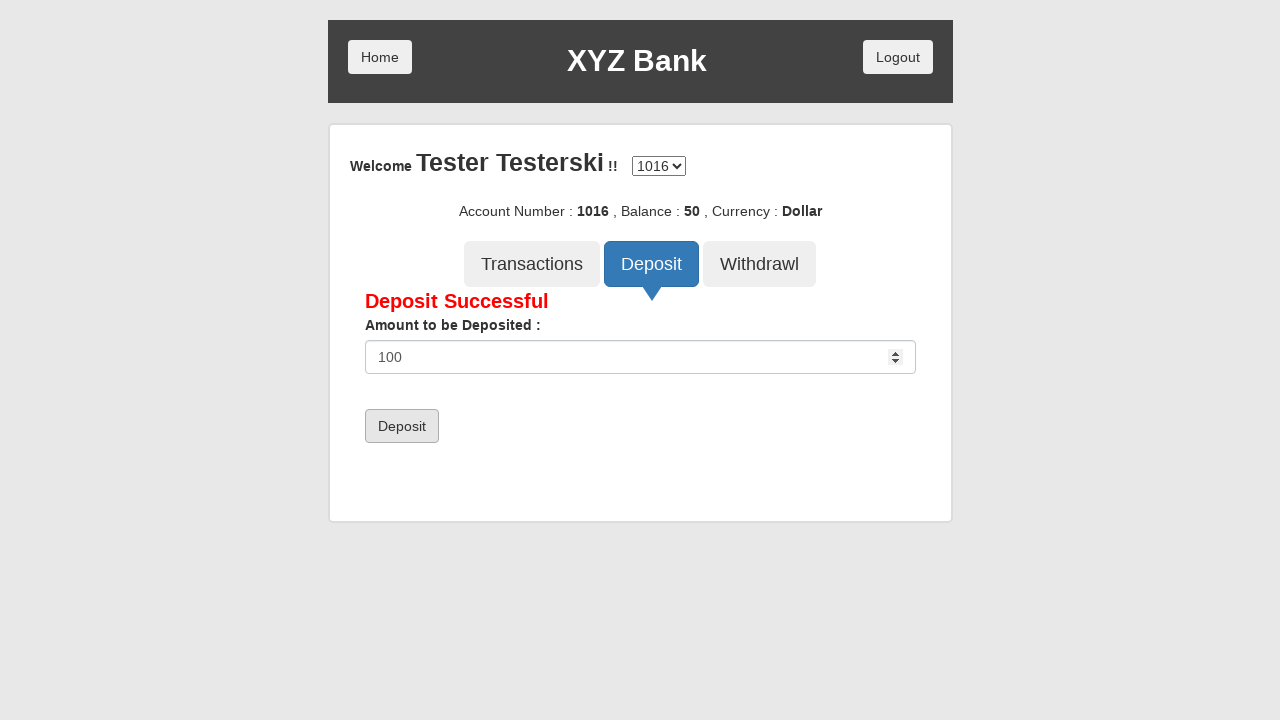

Confirmed second deposit of 100 at (402, 426) on form >> internal:role=button[name="Deposit"i]
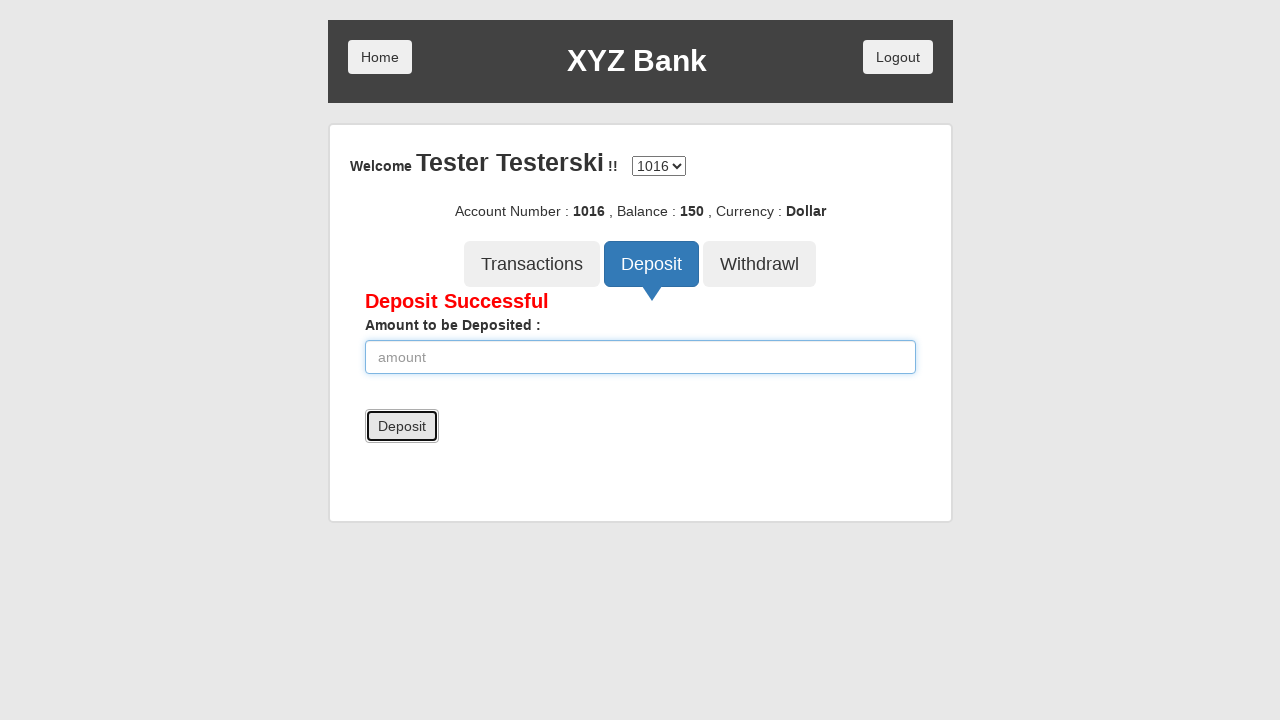

Clicked Withdrawal button for first withdrawal at (760, 264) on internal:role=button[name="Withdrawl"i]
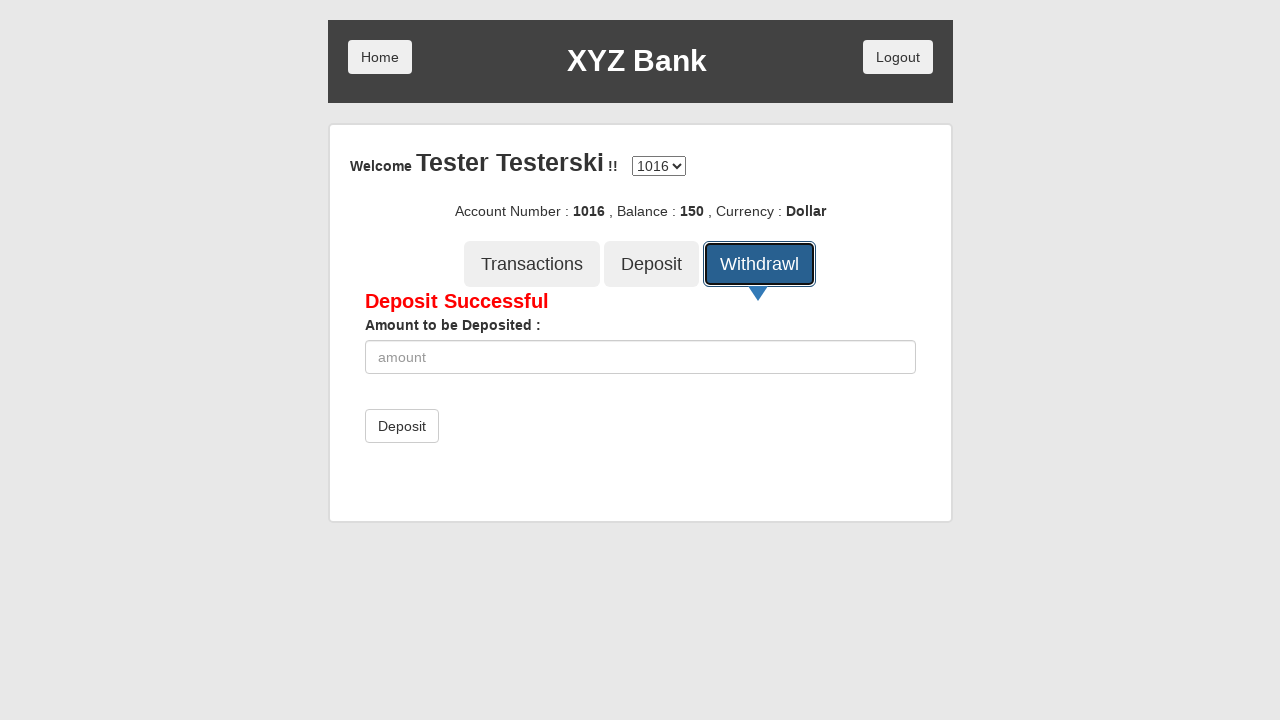

Entered withdrawal amount 50 on internal:attr=[placeholder="amount"i]
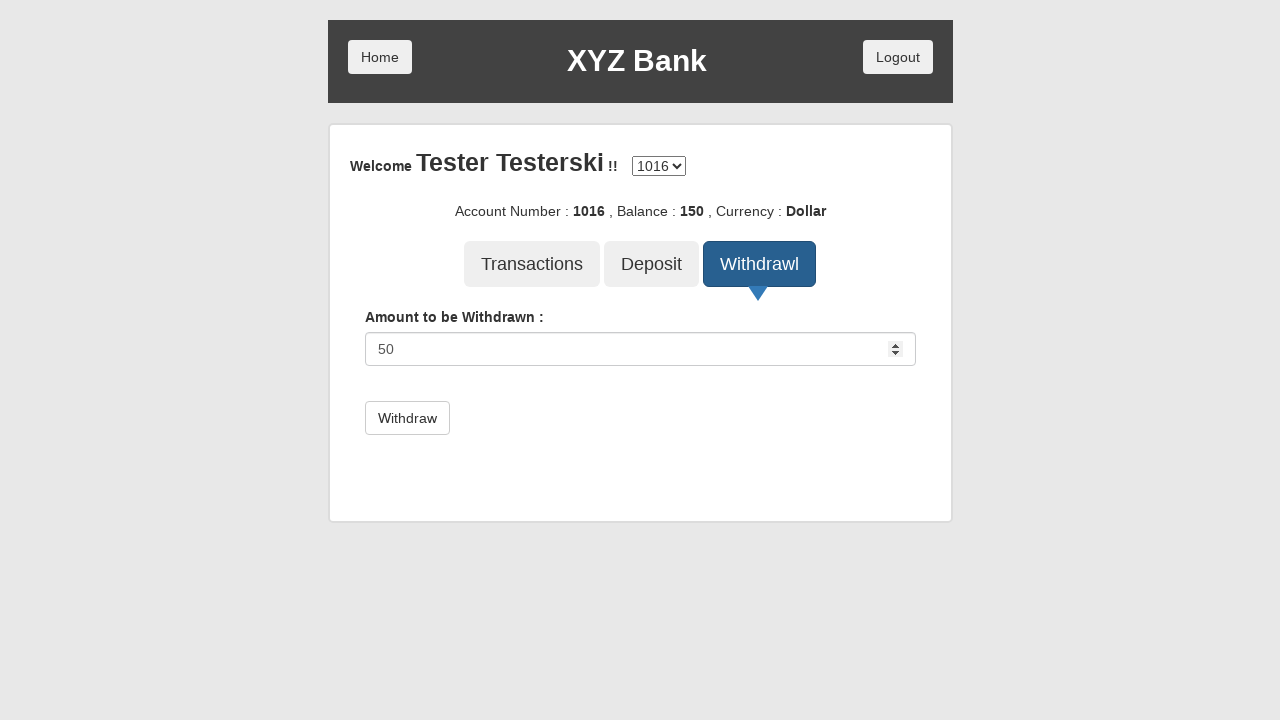

Confirmed first withdrawal of 50 at (407, 418) on internal:role=button[name="Withdraw"s]
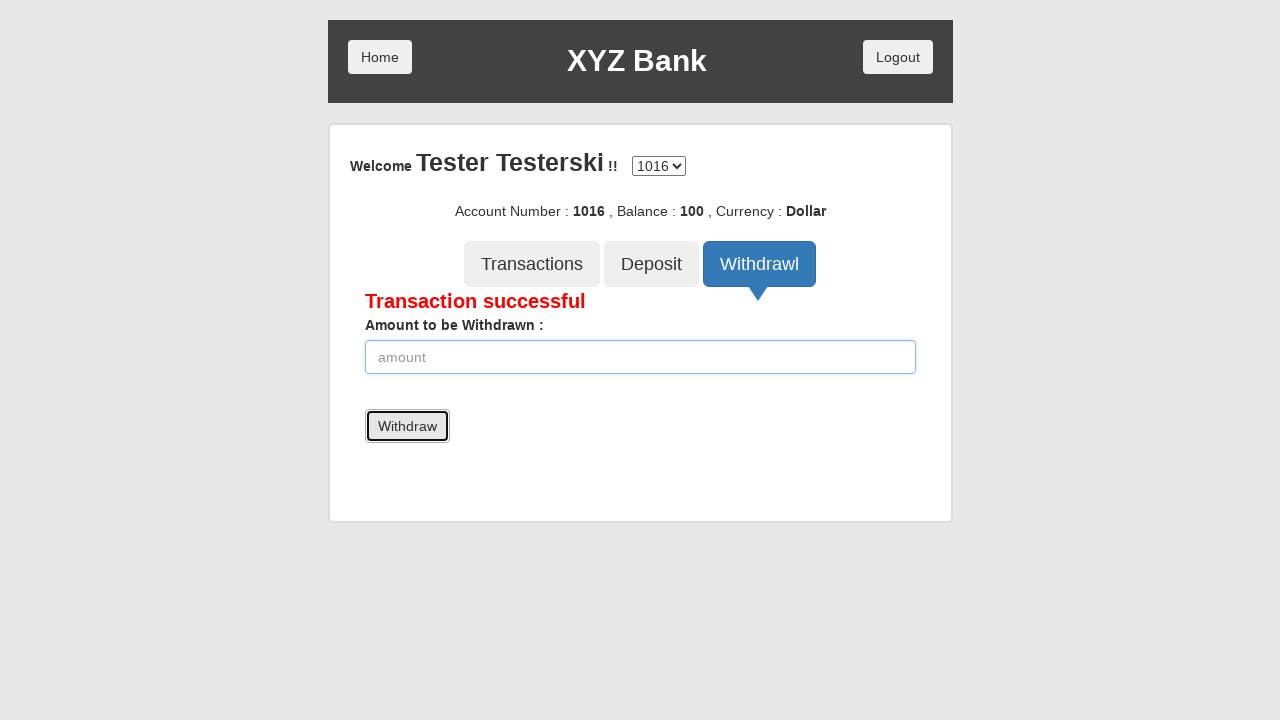

Clicked Withdrawal button for second withdrawal at (760, 264) on internal:role=button[name="Withdrawl"i]
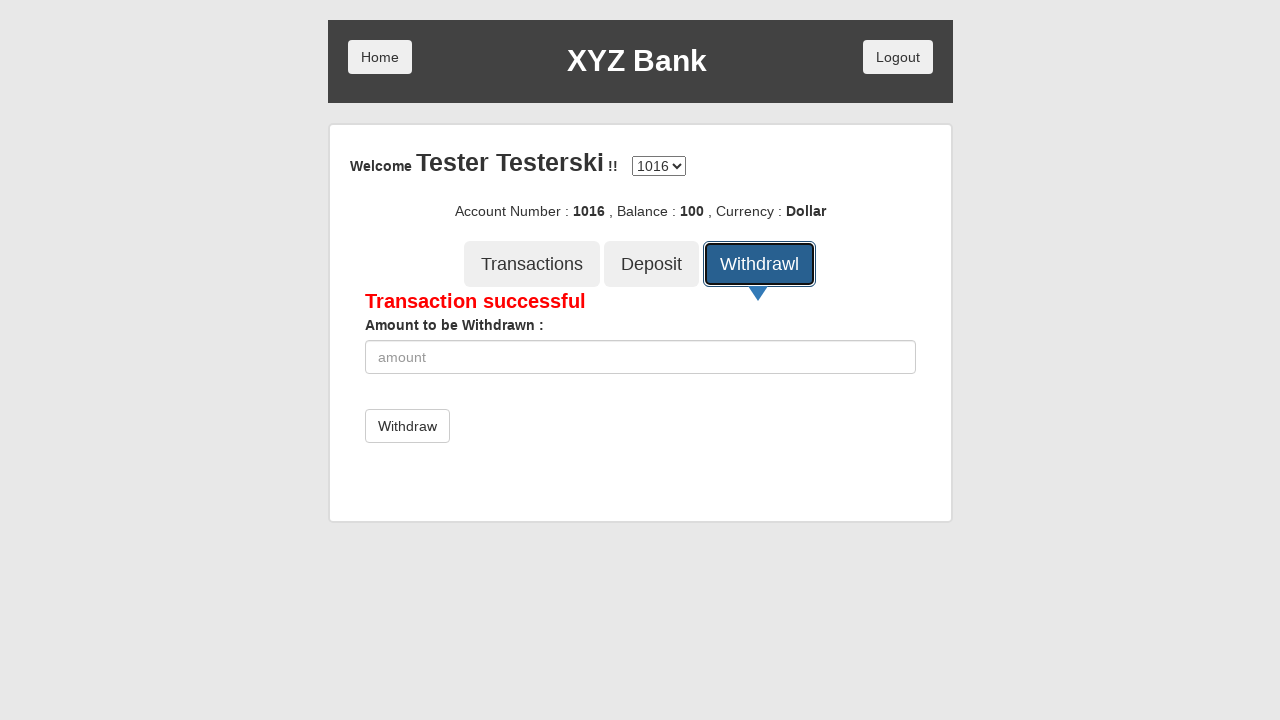

Entered withdrawal amount 100 on internal:attr=[placeholder="amount"i]
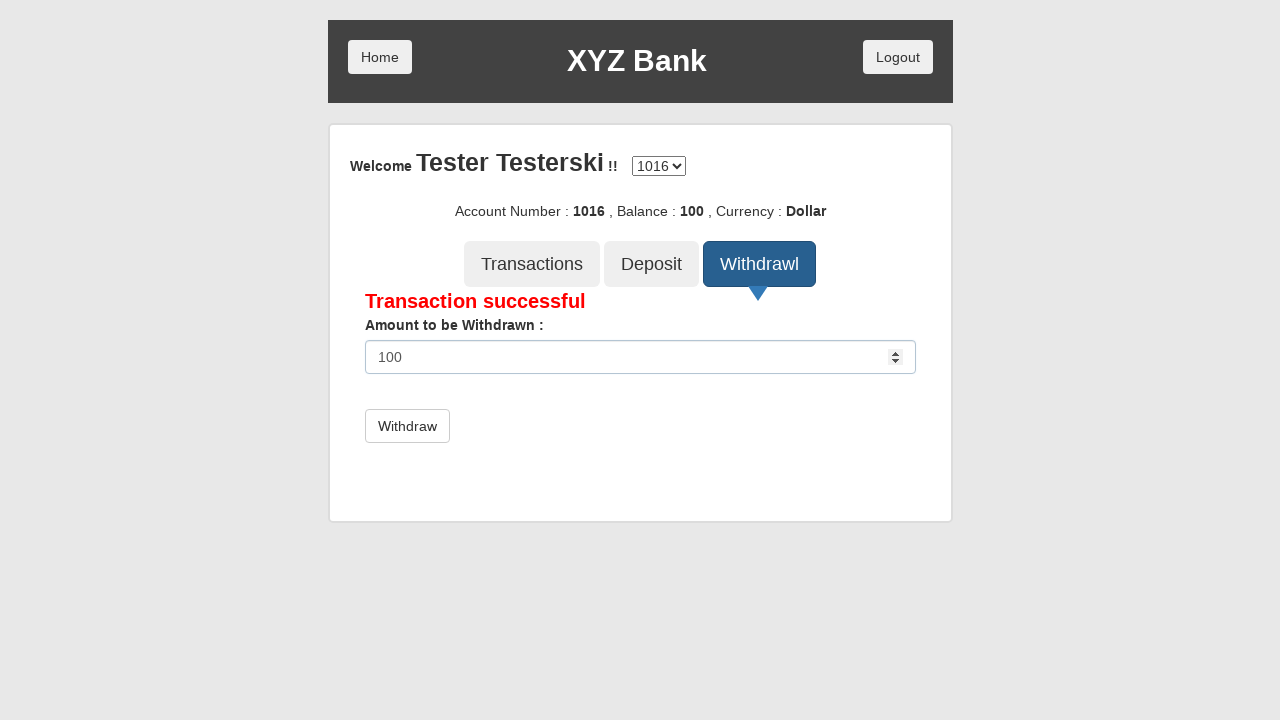

Confirmed second withdrawal of 100 at (407, 426) on internal:role=button[name="Withdraw"s]
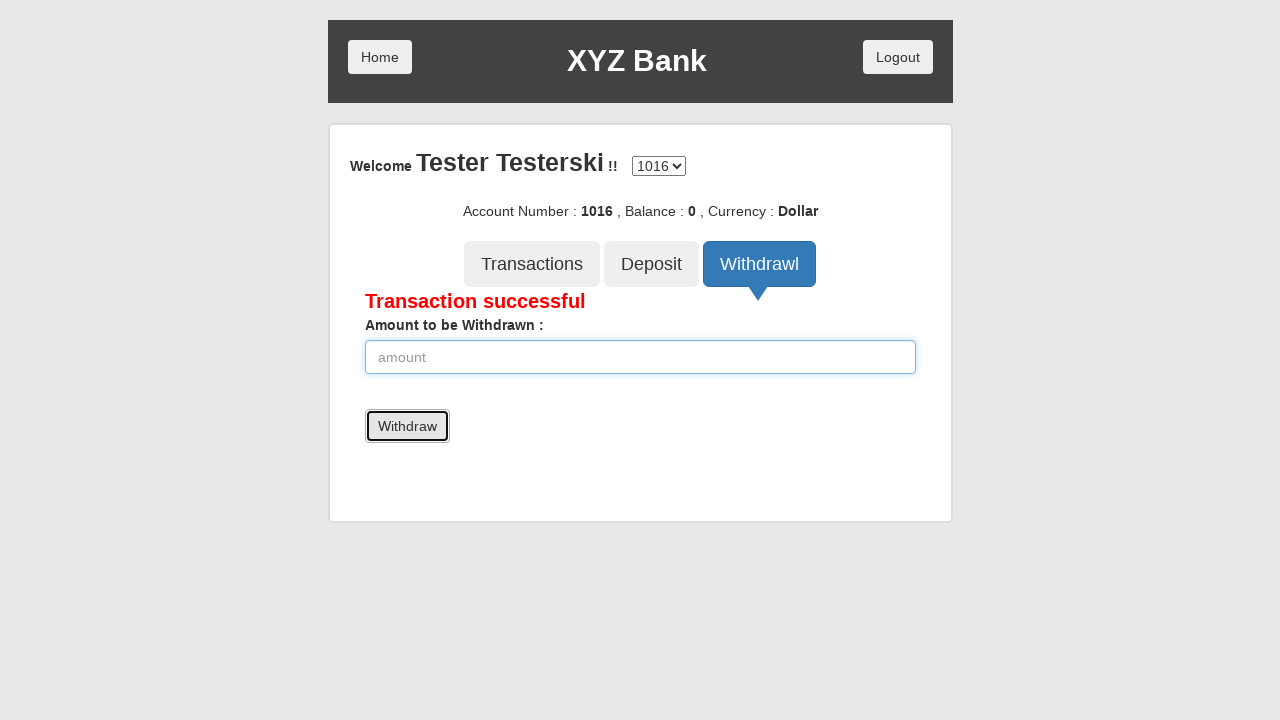

Clicked Transactions button to view transaction history at (532, 264) on internal:role=button[name="Transactions"i]
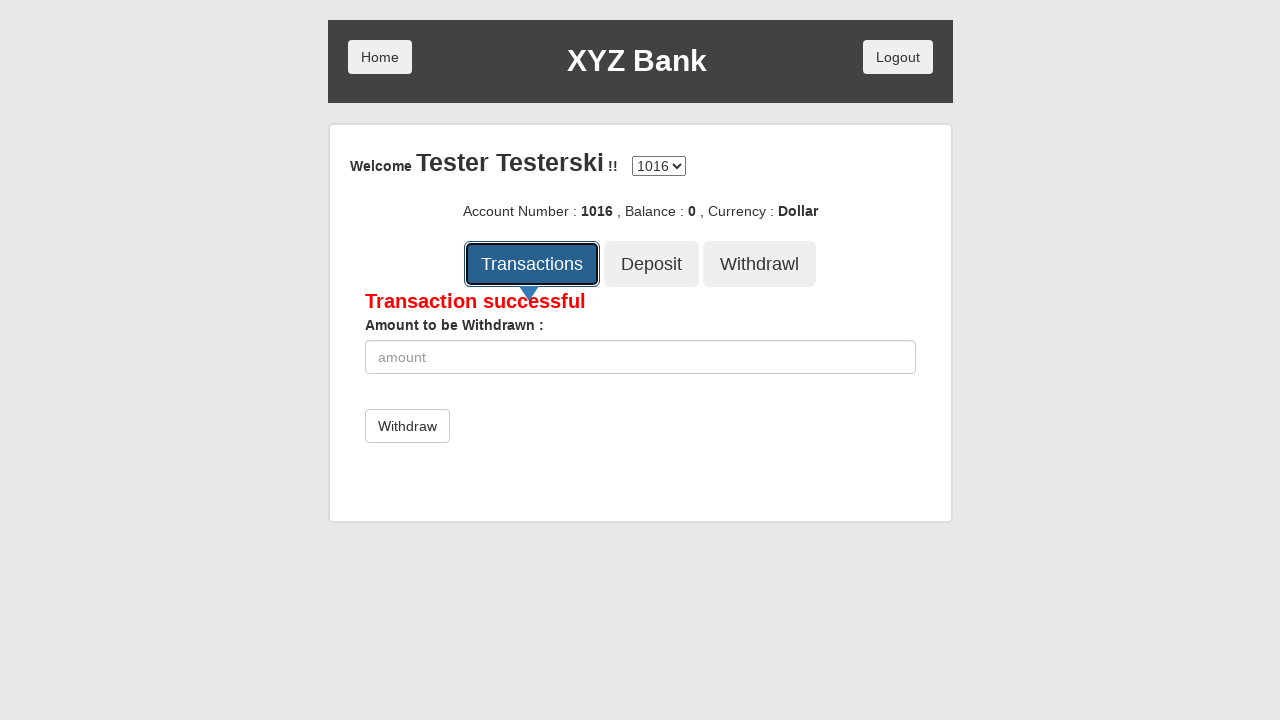

Transaction history page loaded successfully with Back button visible
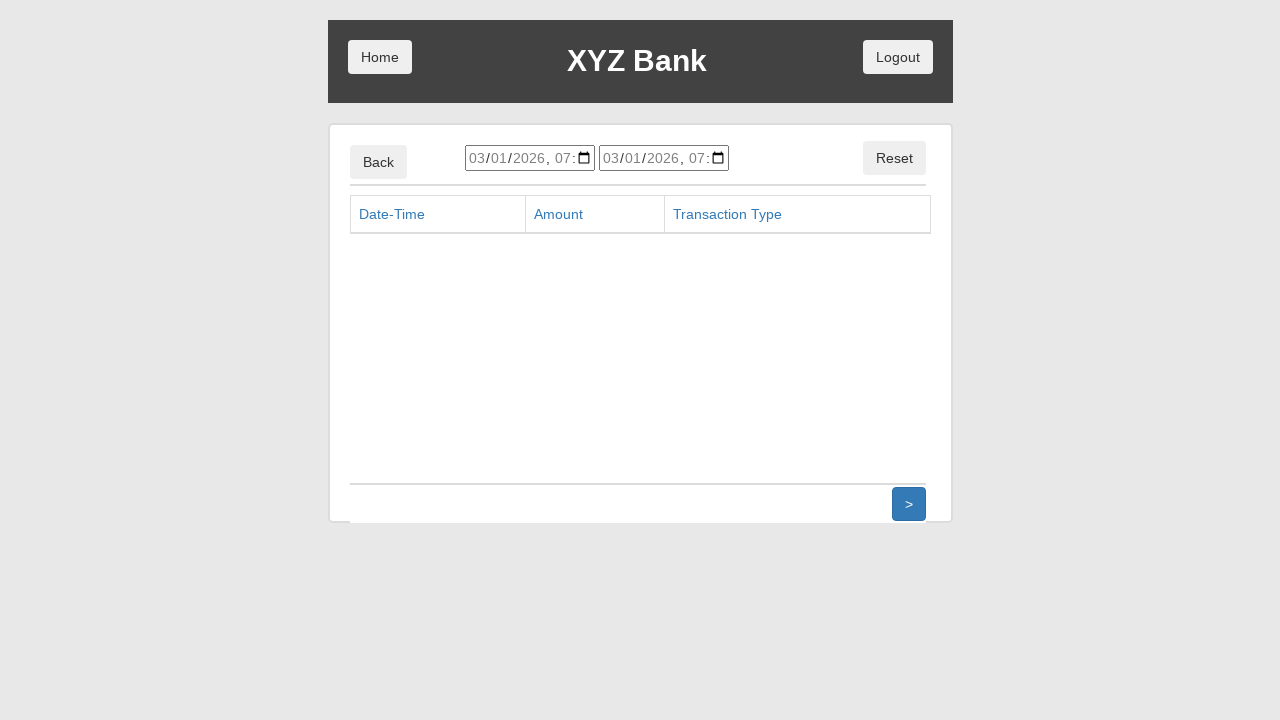

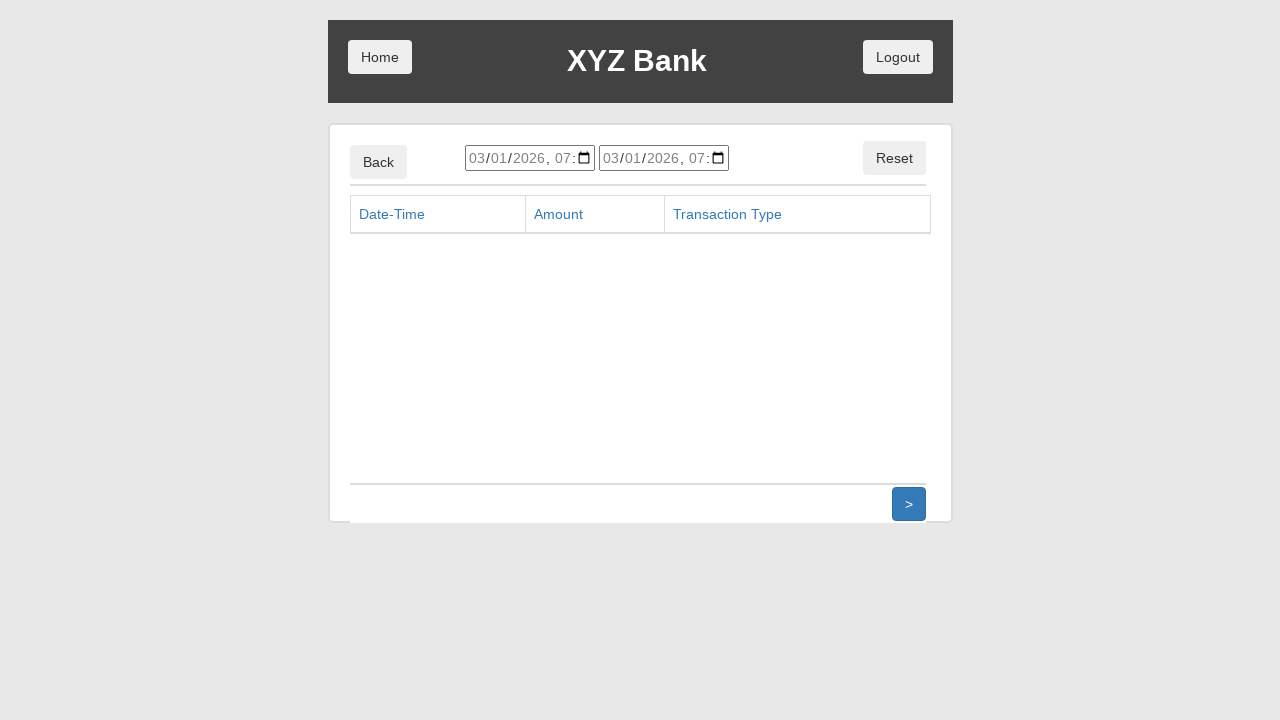